Tests that edits are cancelled when pressing Escape key.

Starting URL: https://demo.playwright.dev/todomvc

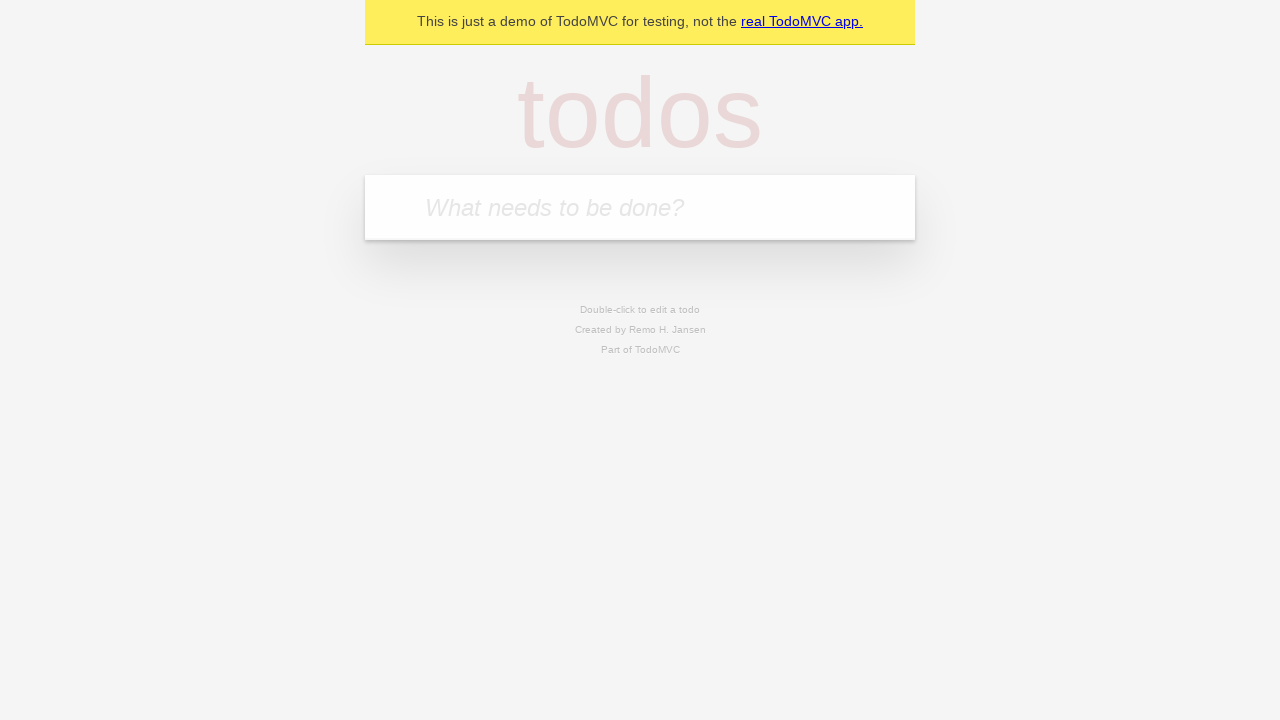

Filled input field with first todo 'buy some cheese' on internal:attr=[placeholder="What needs to be done?"i]
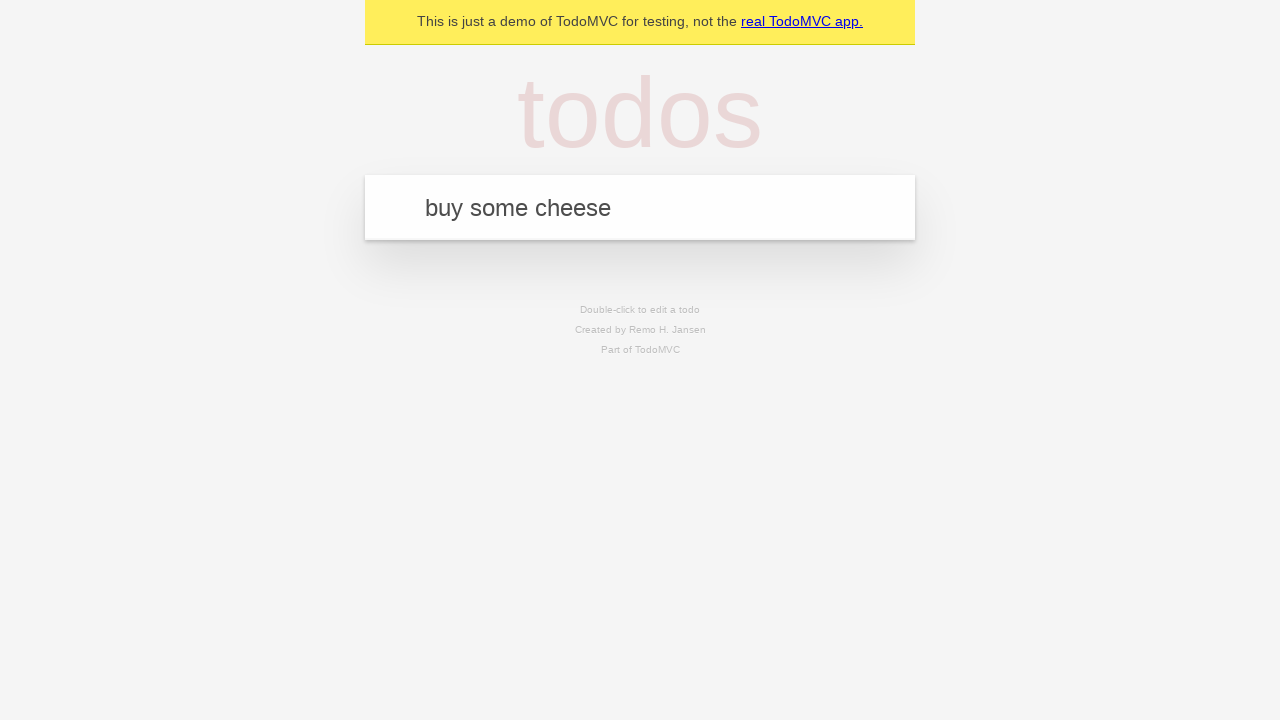

Pressed Enter to add first todo on internal:attr=[placeholder="What needs to be done?"i]
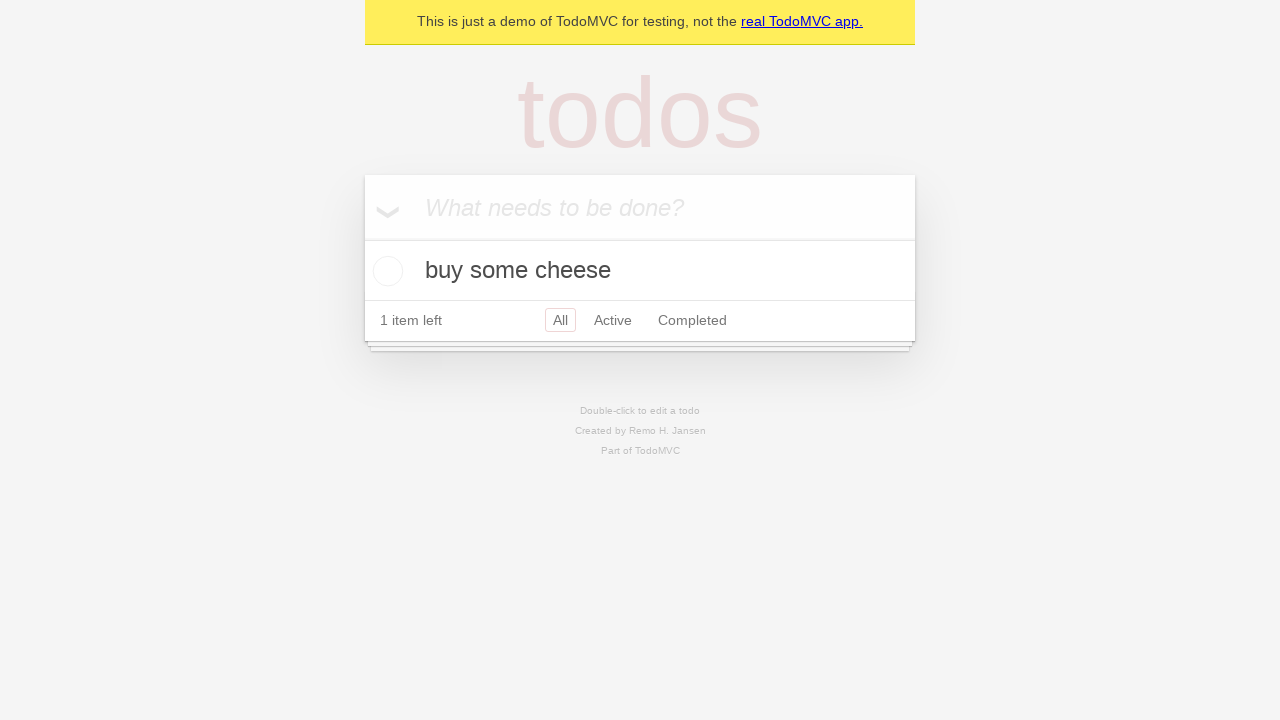

Filled input field with second todo 'feed the cat' on internal:attr=[placeholder="What needs to be done?"i]
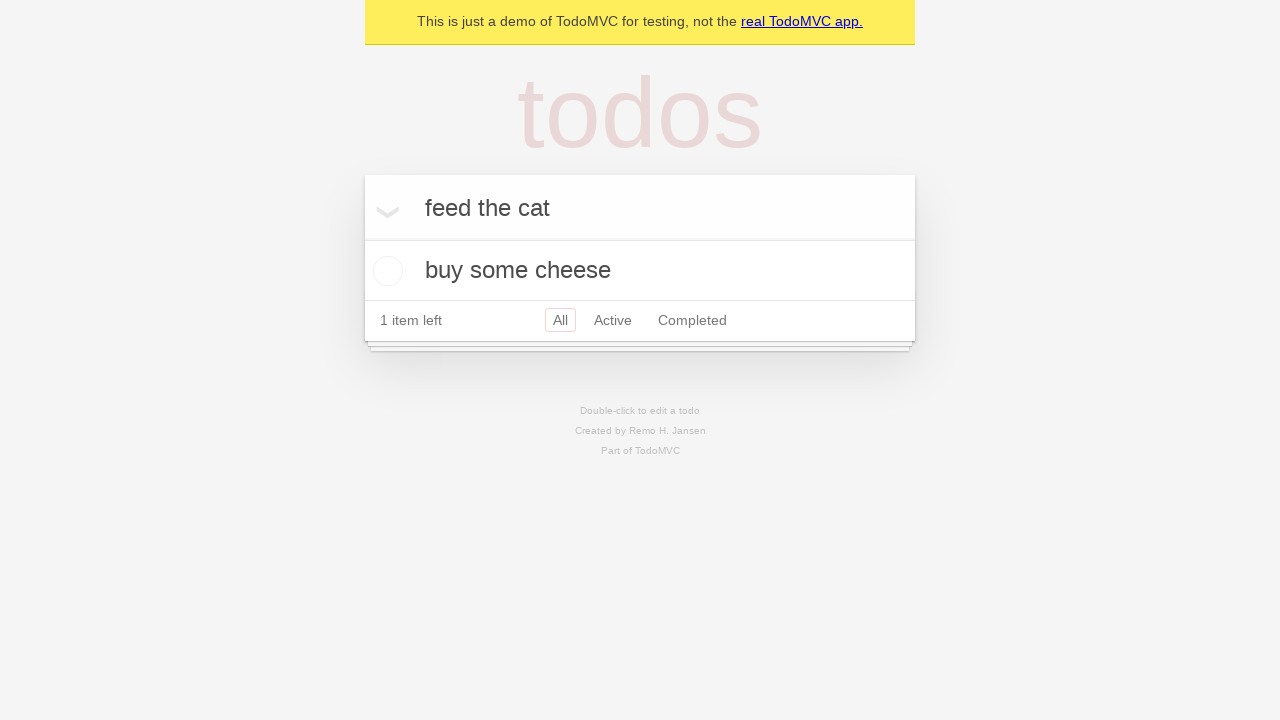

Pressed Enter to add second todo on internal:attr=[placeholder="What needs to be done?"i]
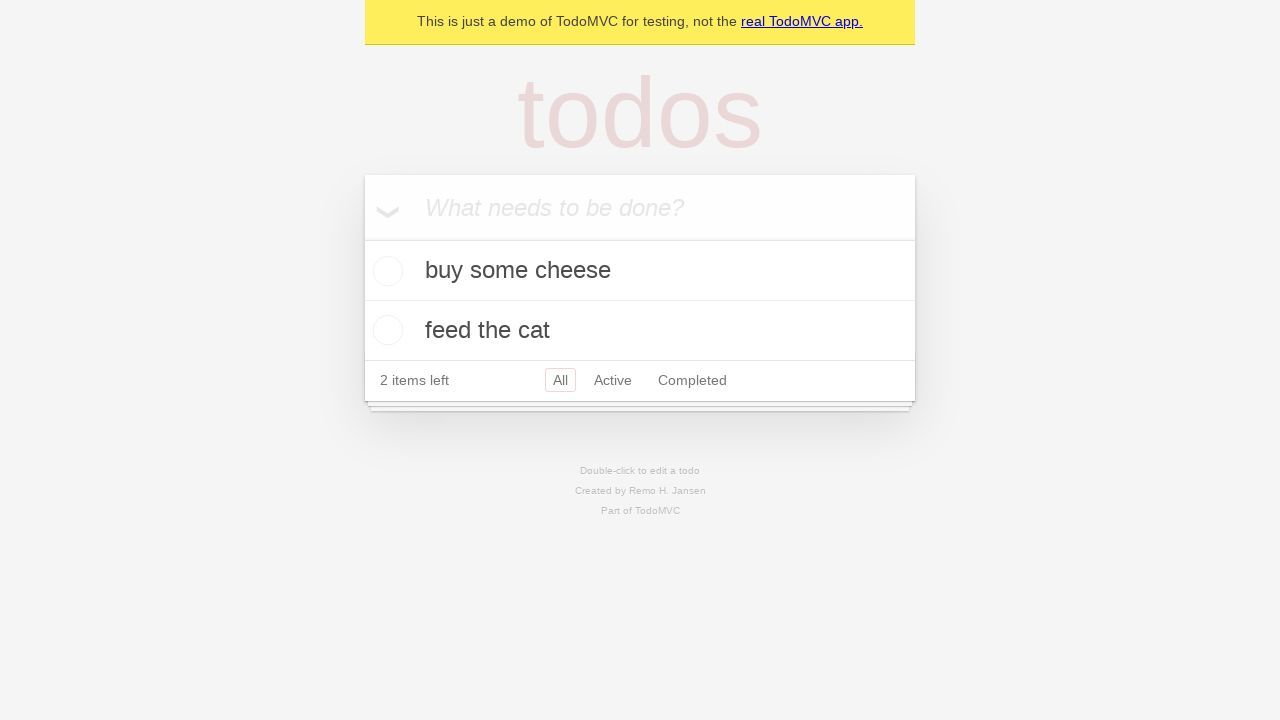

Filled input field with third todo 'book a doctors appointment' on internal:attr=[placeholder="What needs to be done?"i]
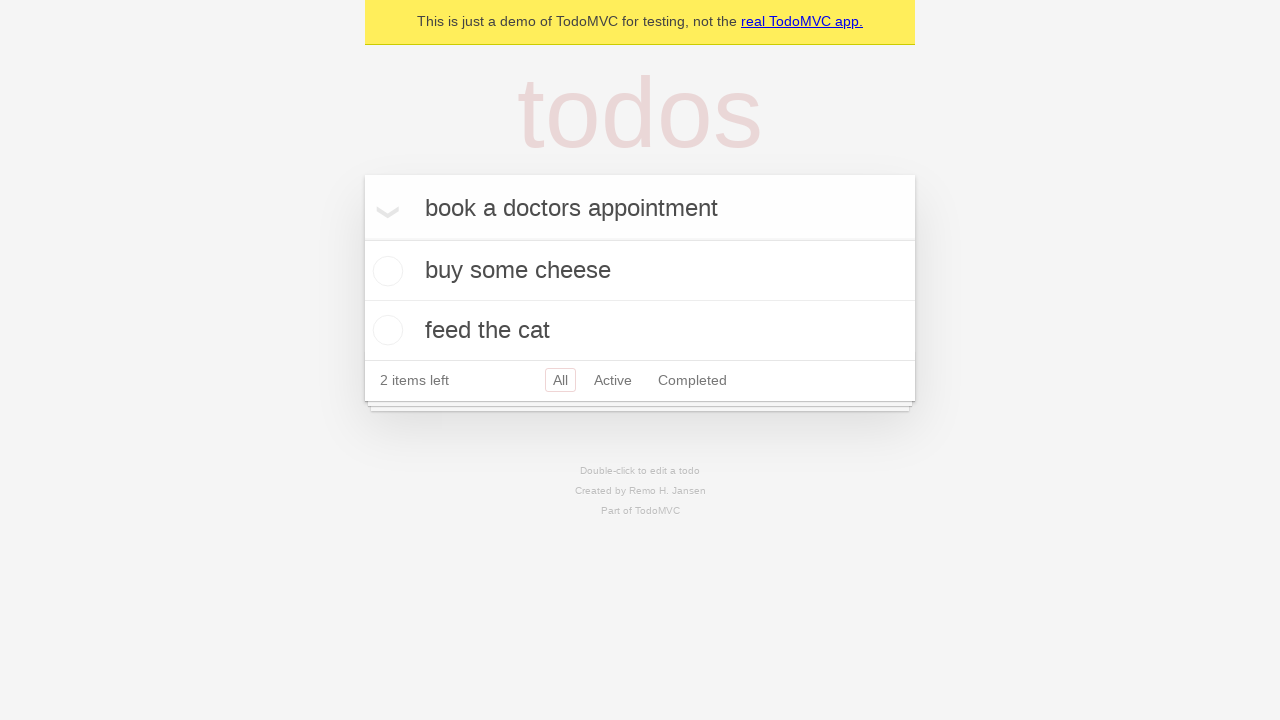

Pressed Enter to add third todo on internal:attr=[placeholder="What needs to be done?"i]
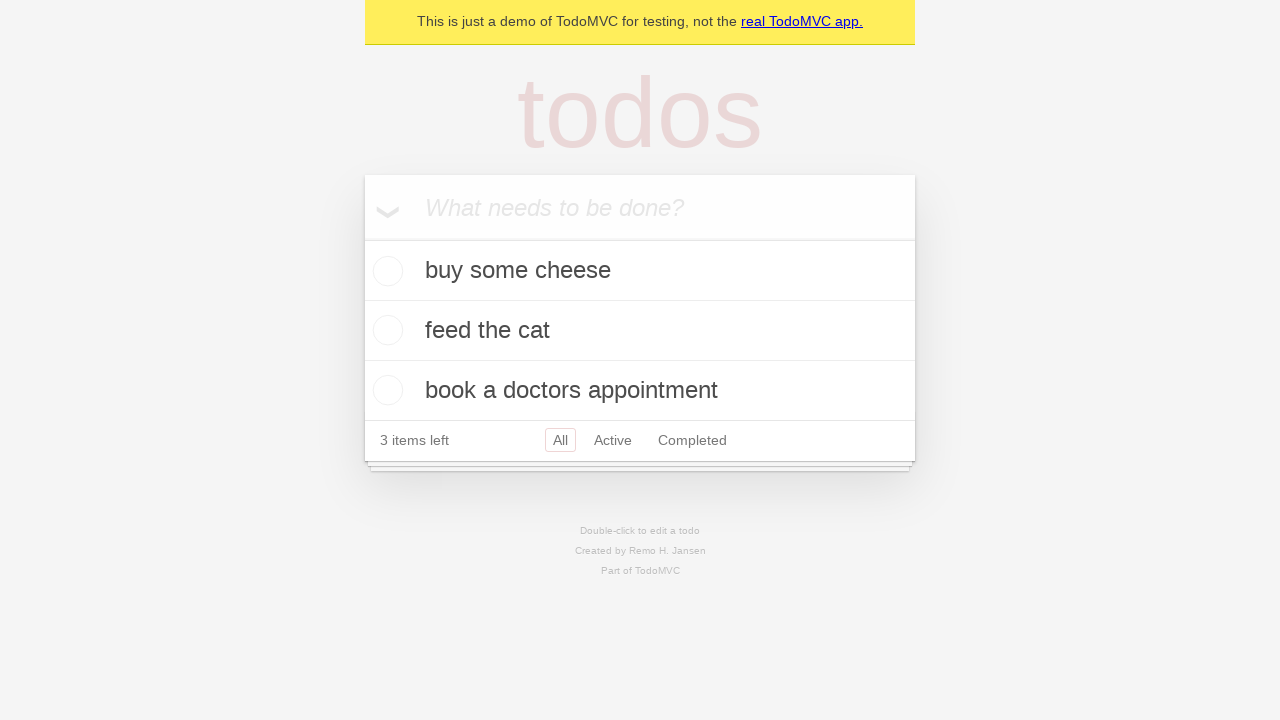

Double-clicked second todo to enter edit mode at (640, 331) on internal:testid=[data-testid="todo-item"s] >> nth=1
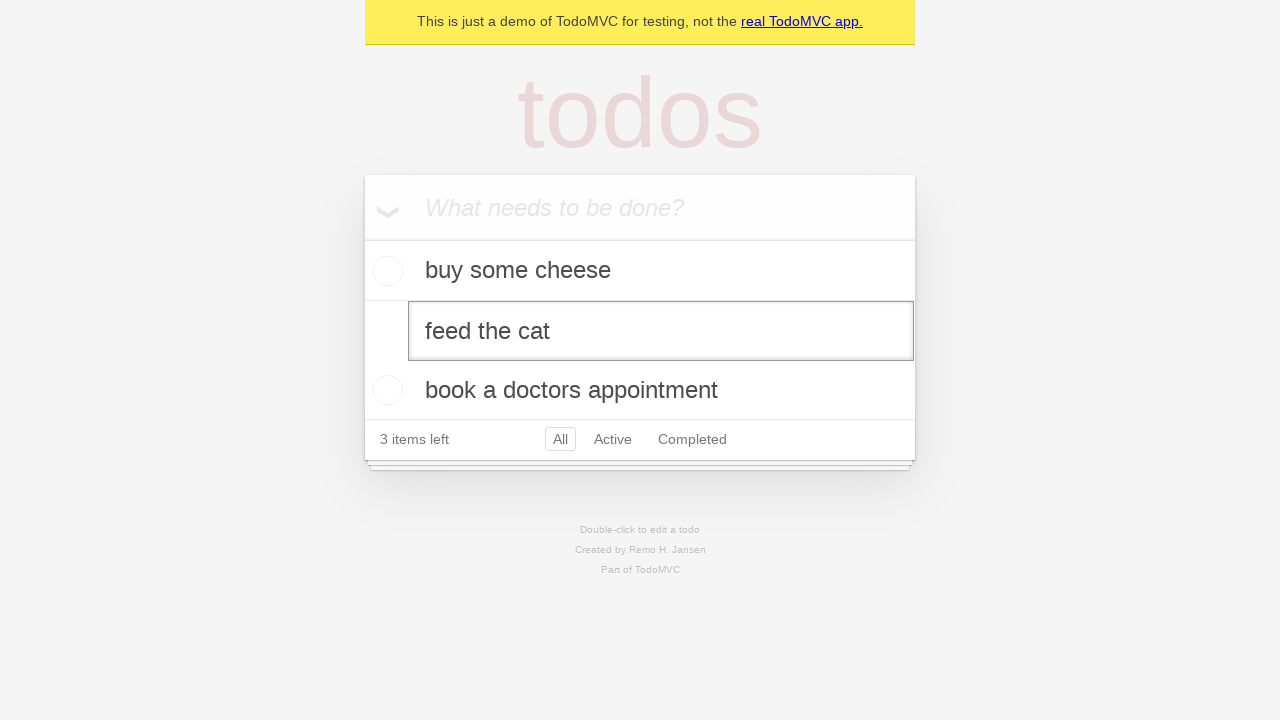

Filled edit field with new text 'buy some sausages' on internal:testid=[data-testid="todo-item"s] >> nth=1 >> internal:role=textbox[nam
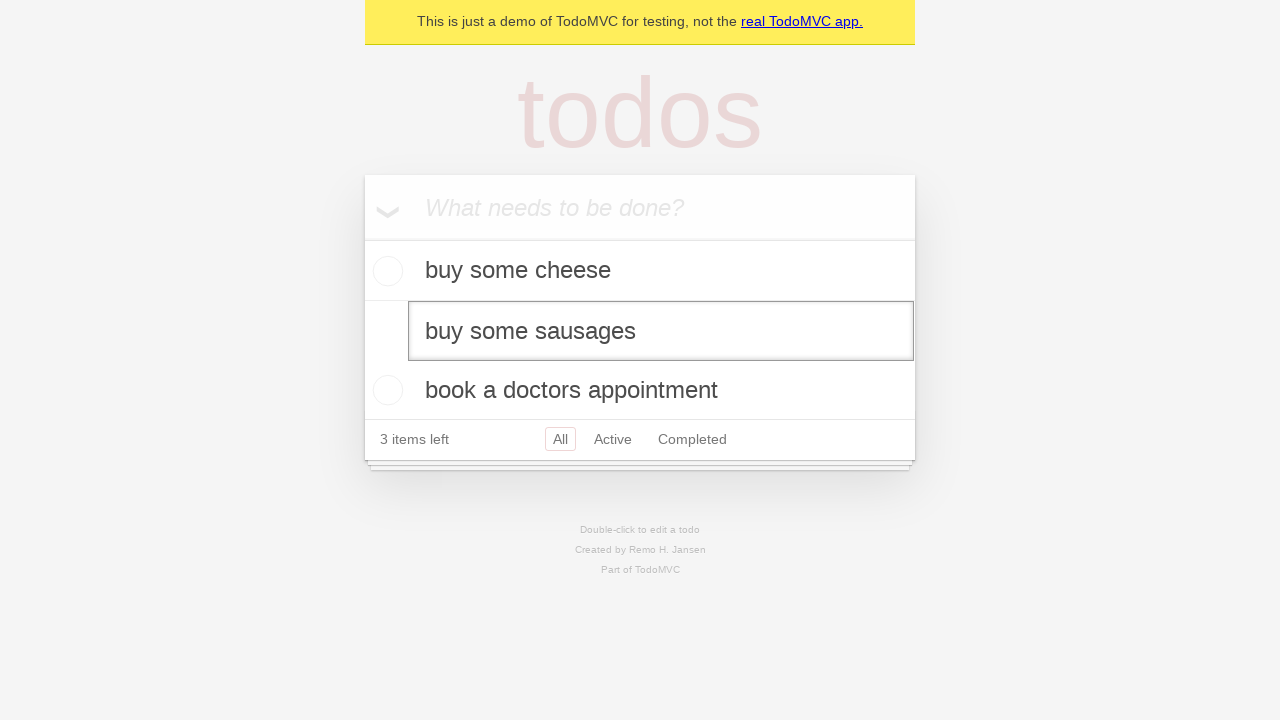

Pressed Escape key to cancel edit on internal:testid=[data-testid="todo-item"s] >> nth=1 >> internal:role=textbox[nam
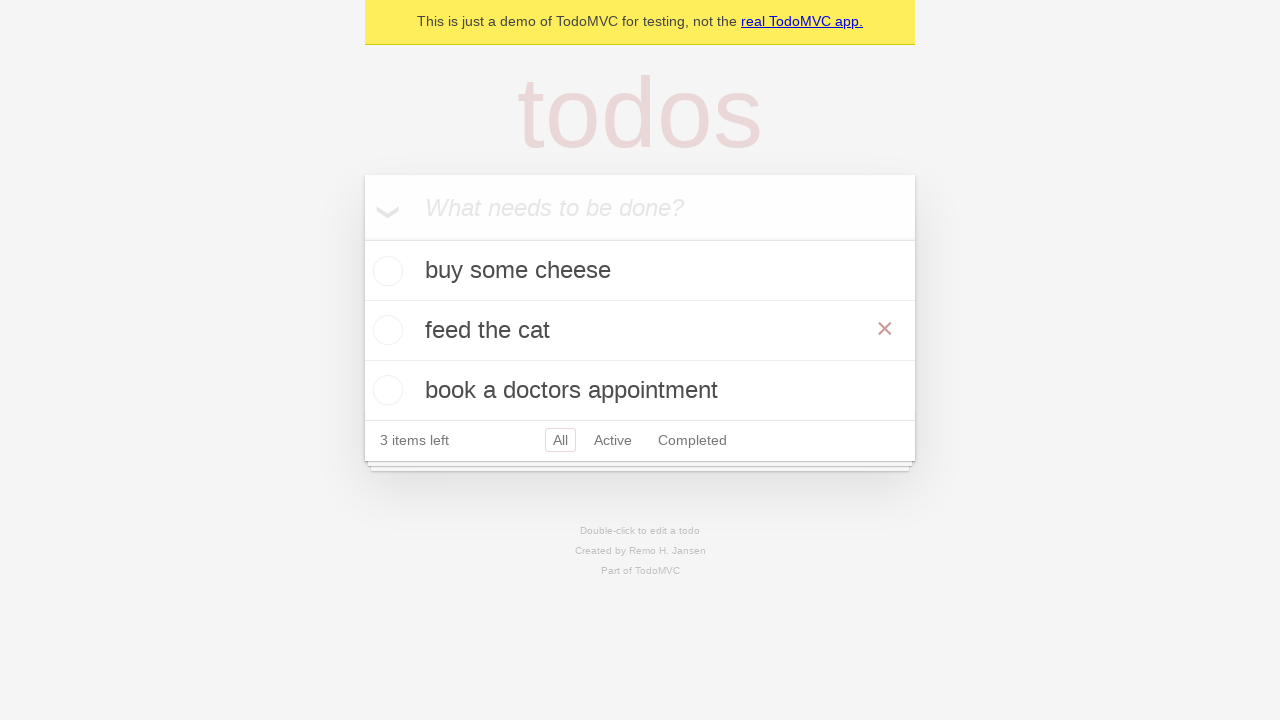

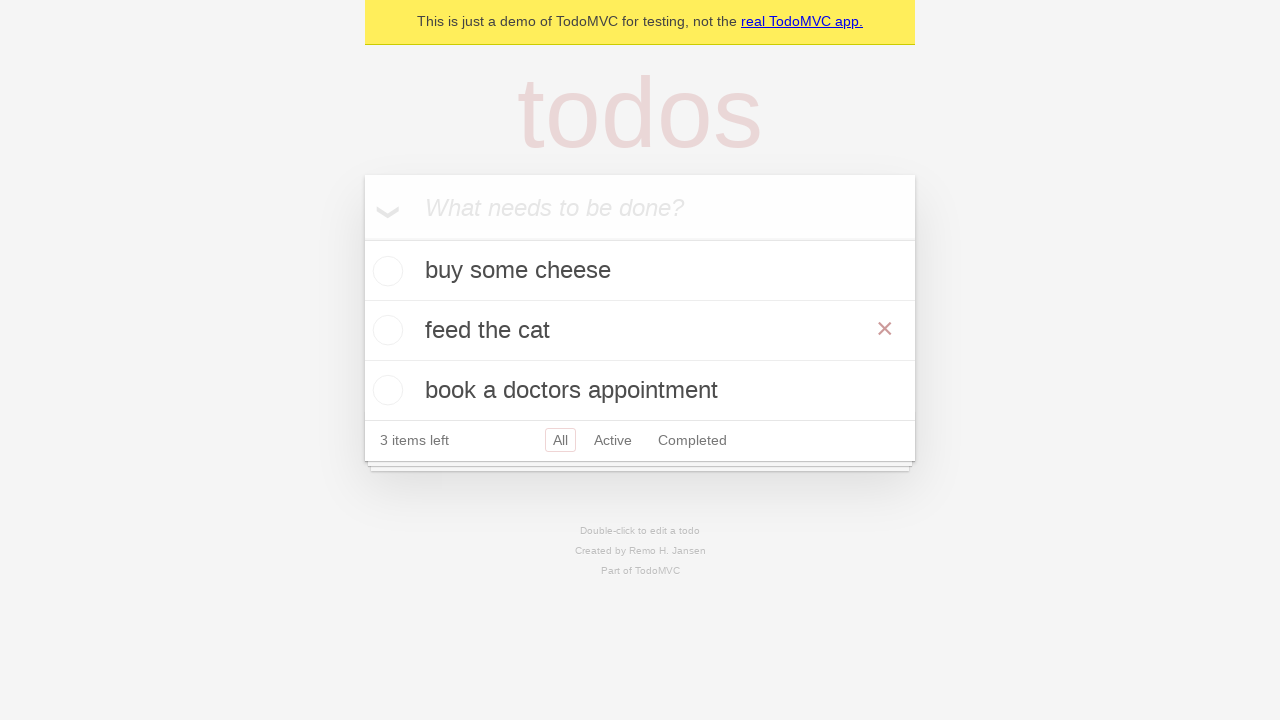